Navigates to a mortgage calculator website and scrolls to the "View Loan Breakdown" element to bring it into view

Starting URL: https://www.mortgagecalculator.org

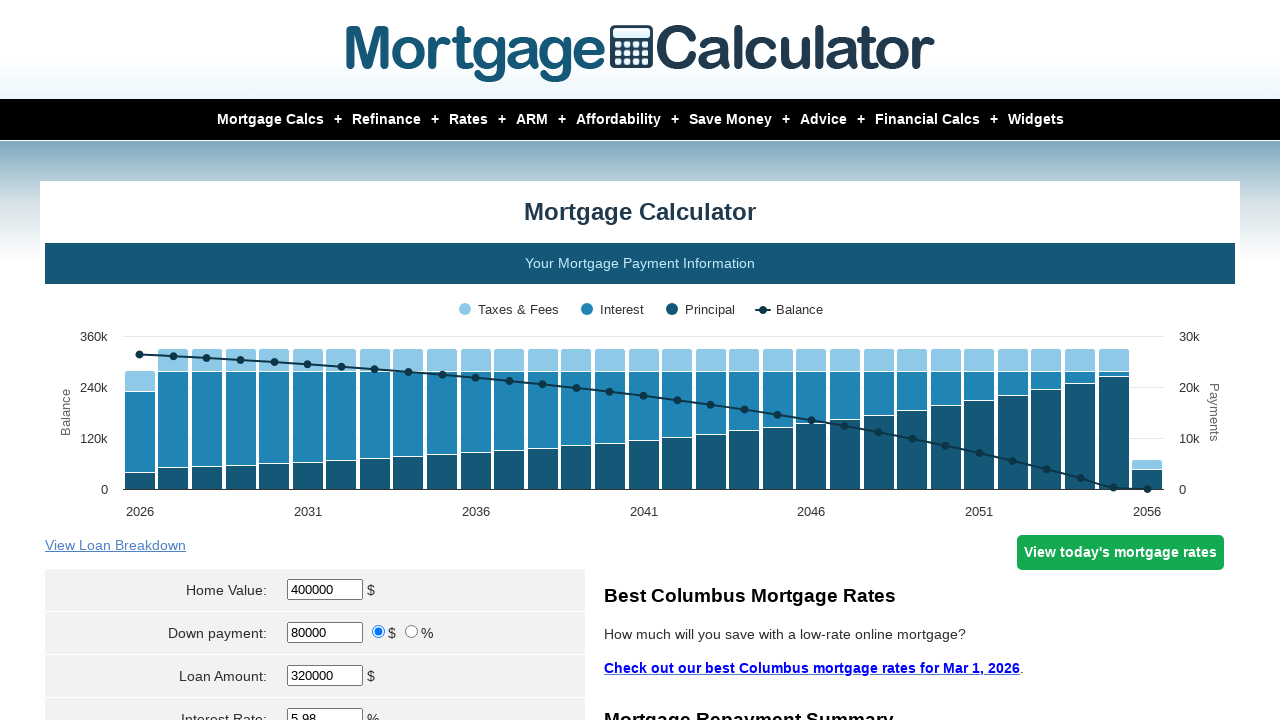

Navigated to mortgage calculator website
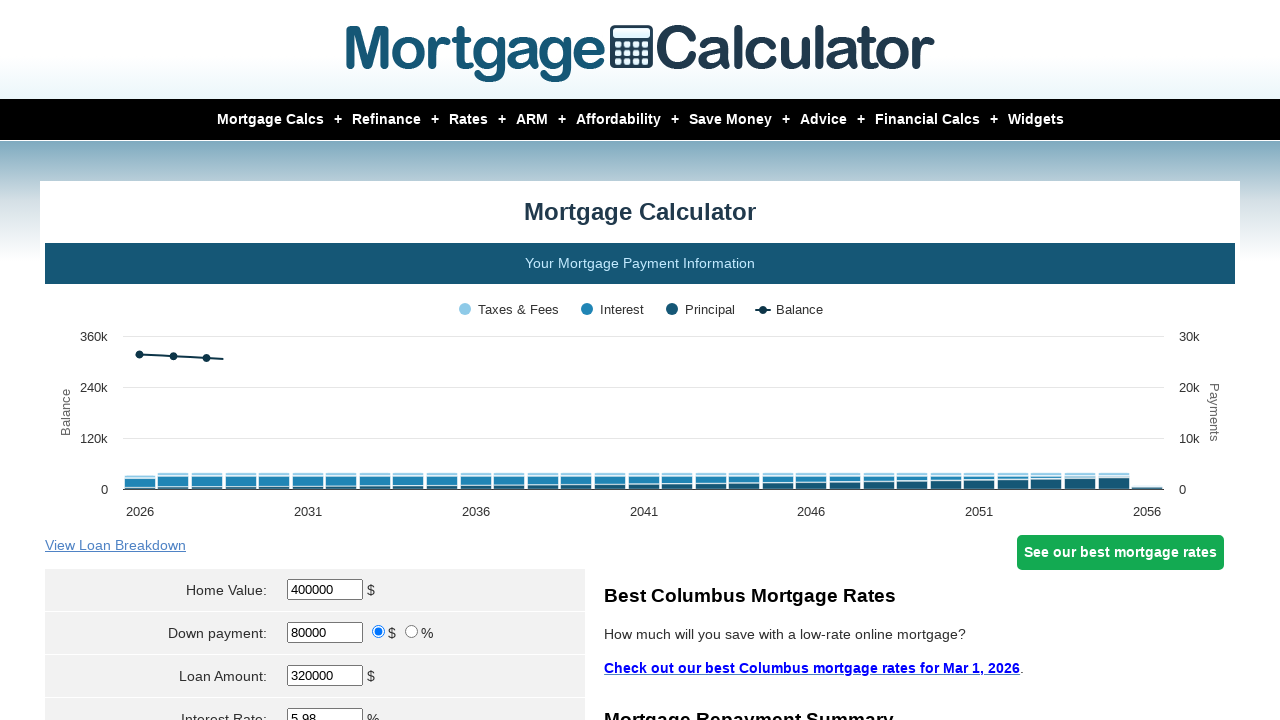

Located 'View Loan Breakdown' element
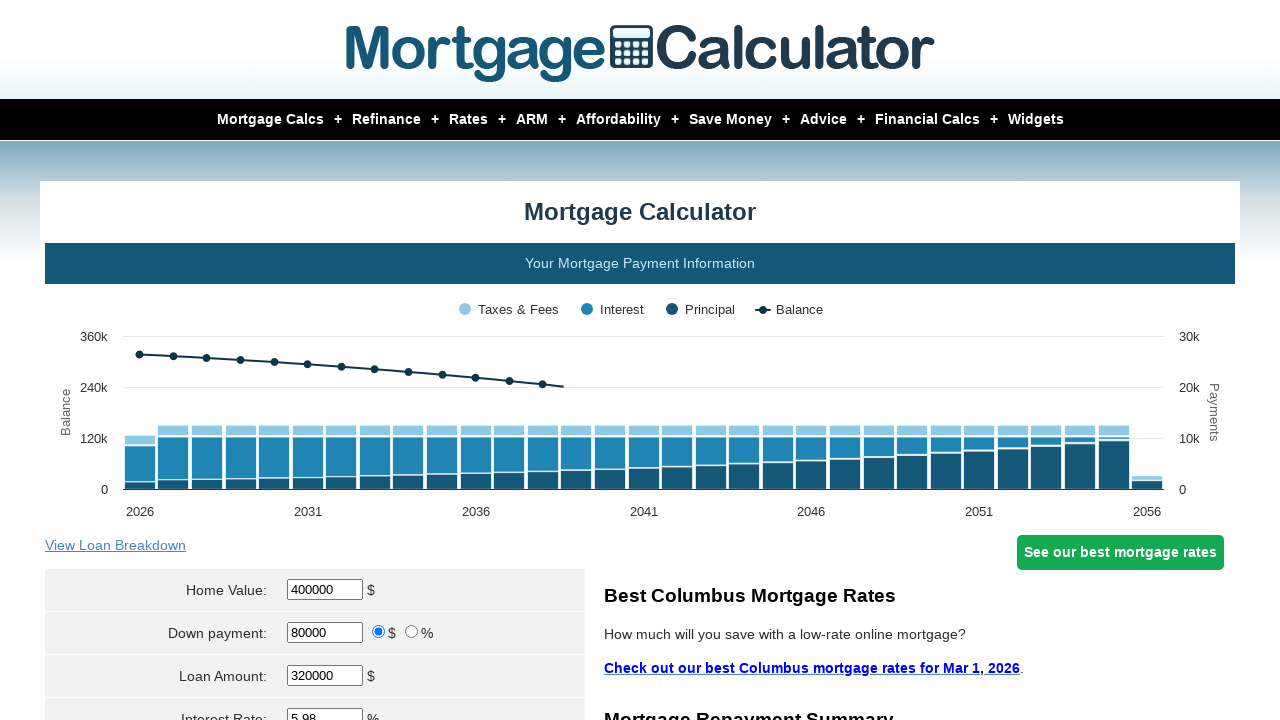

Scrolled to 'View Loan Breakdown' element to bring it into view
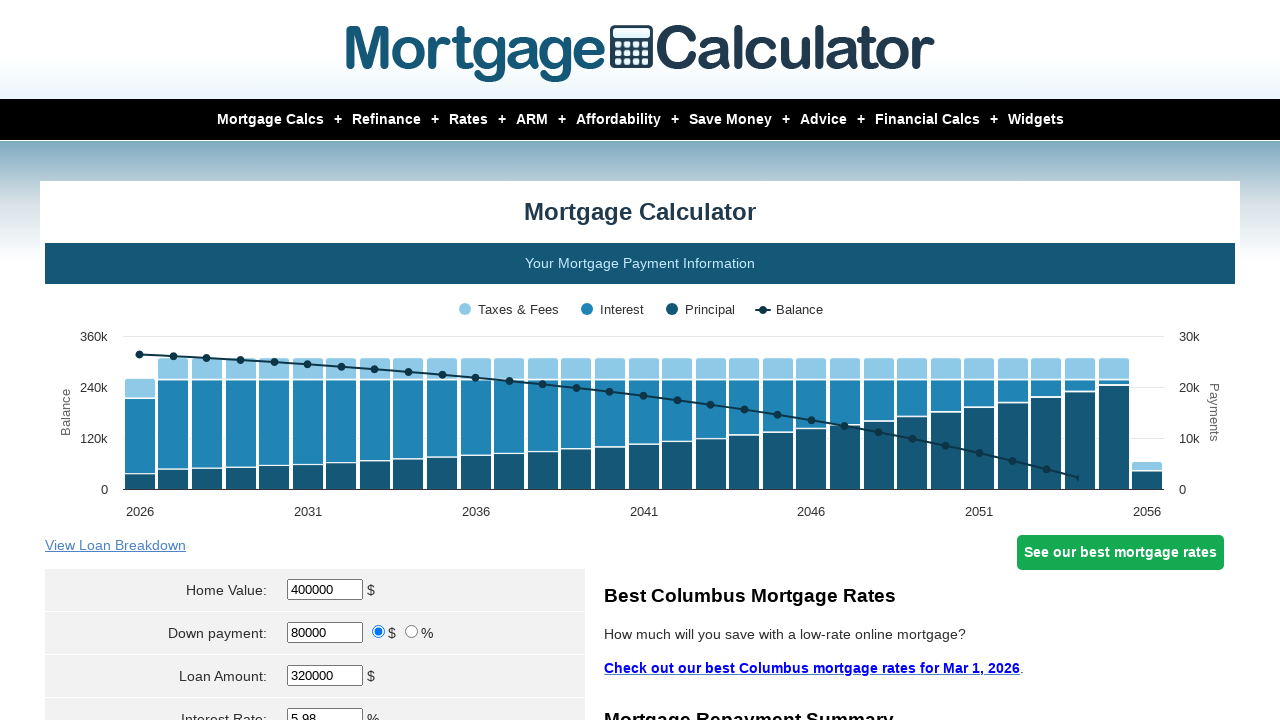

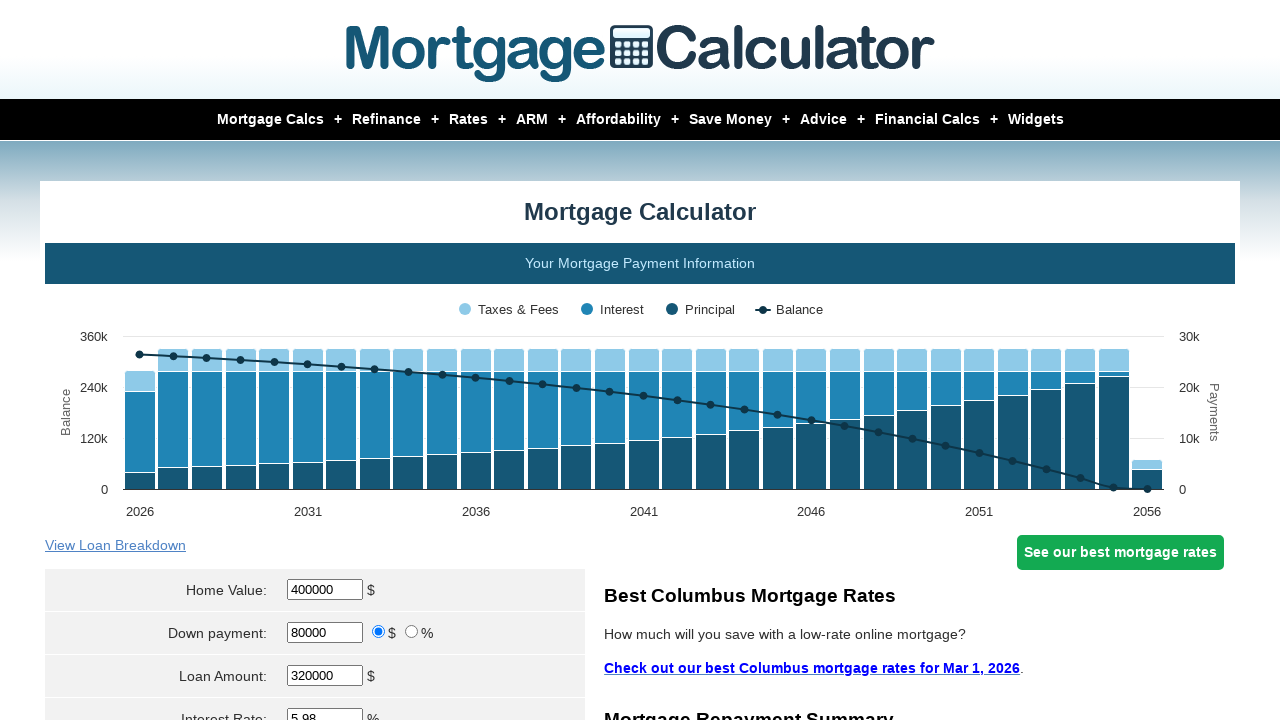